Tests window handling functionality by clicking a link that opens a new window, switching to it, and retrieving its title

Starting URL: https://practice.cydeo.com/windows

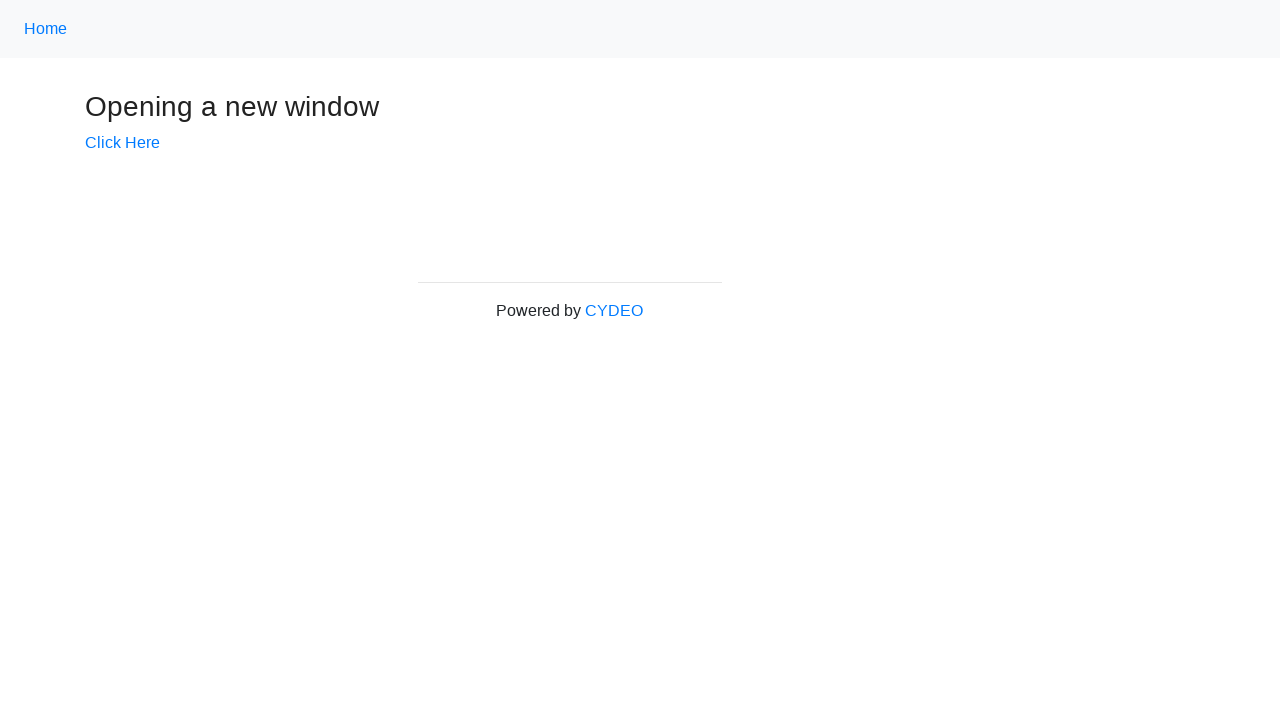

Clicked 'Click Here' link to open new window at (122, 143) on a:has-text('Click Here')
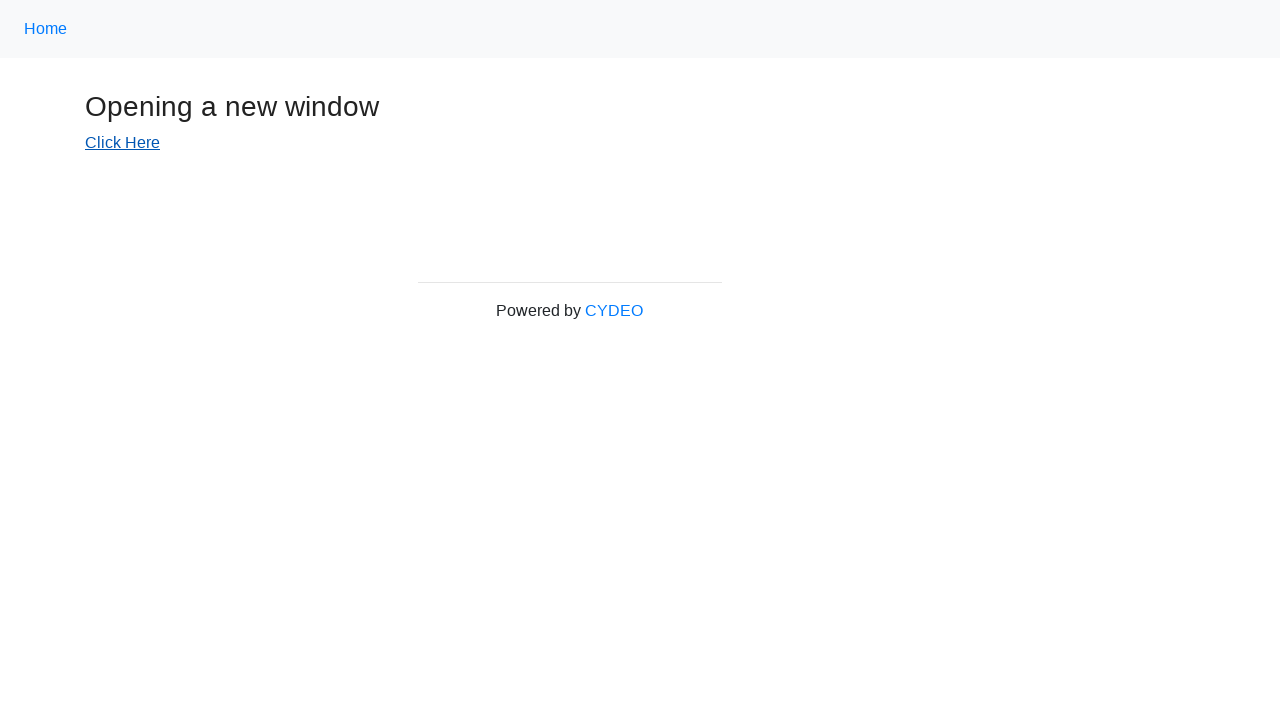

New window opened and captured
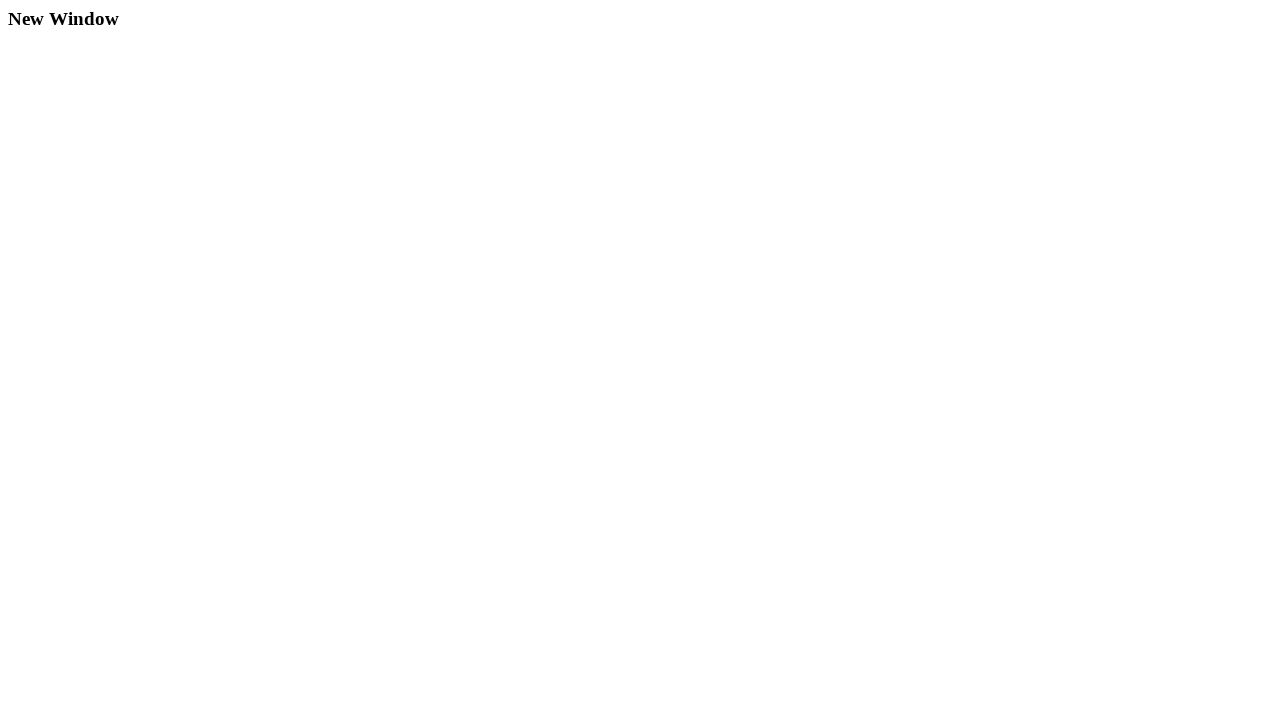

New page loaded completely
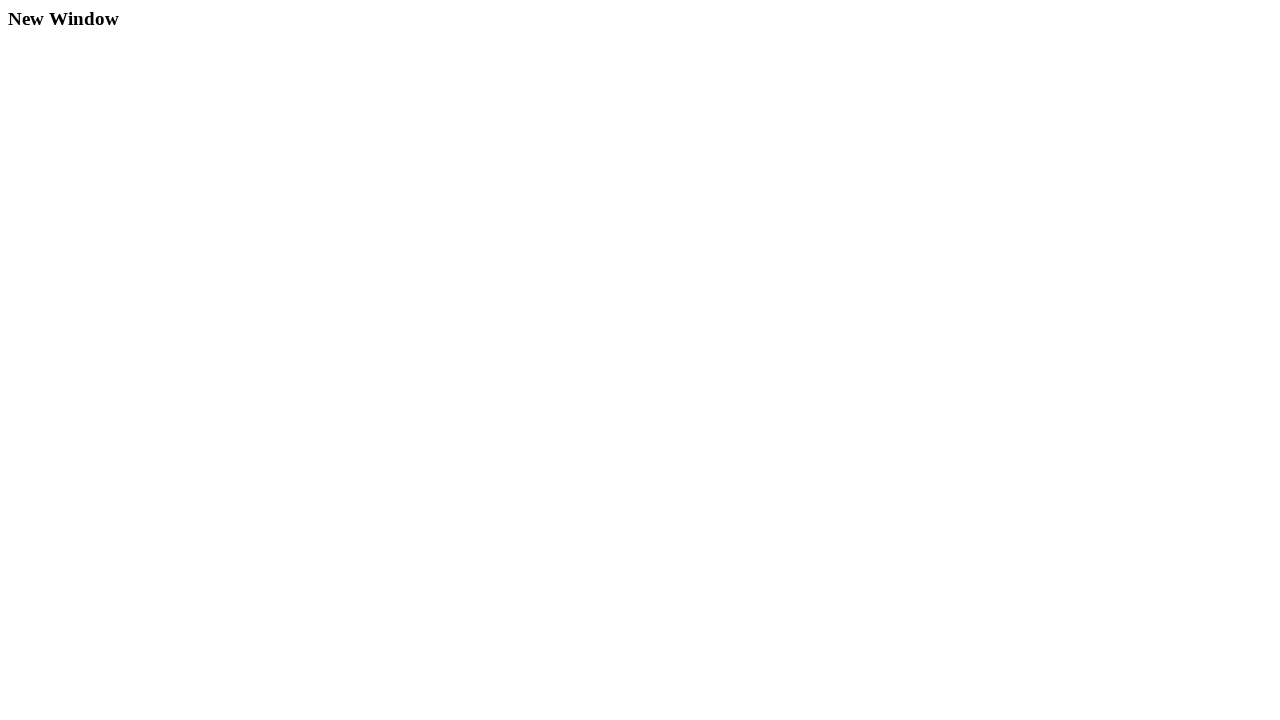

Retrieved new window title: New Window
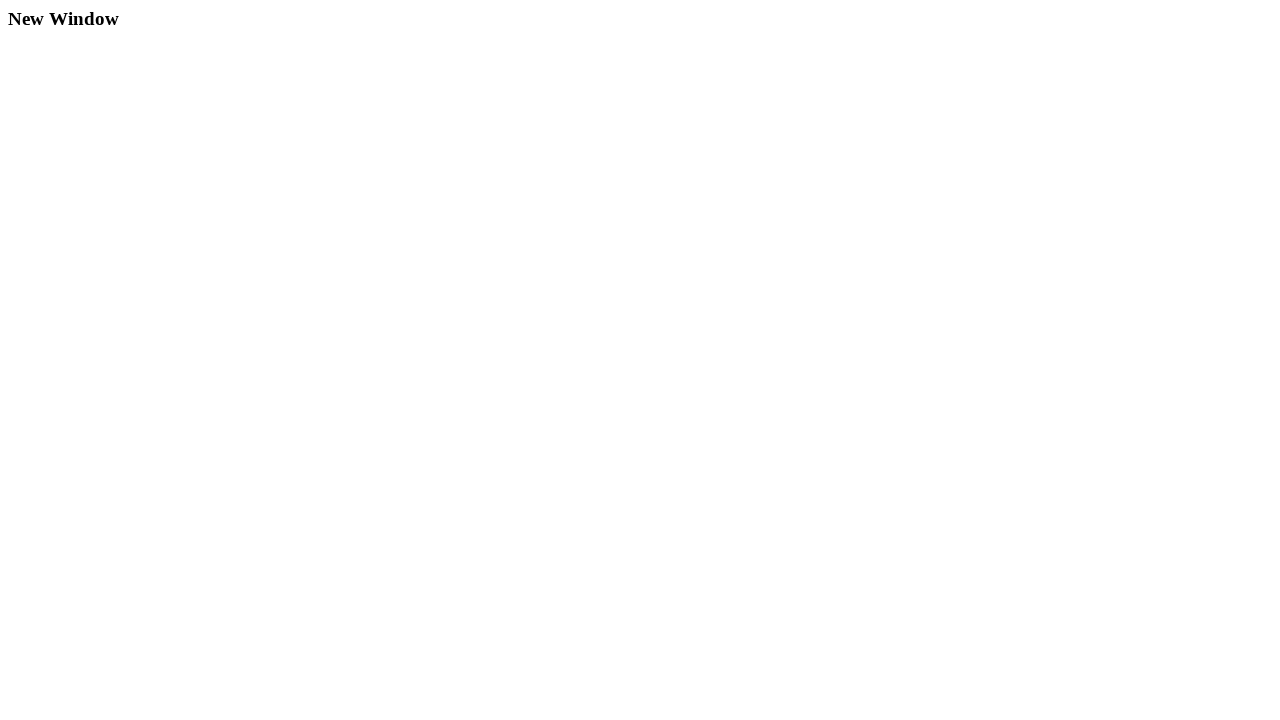

Printed new window title to console
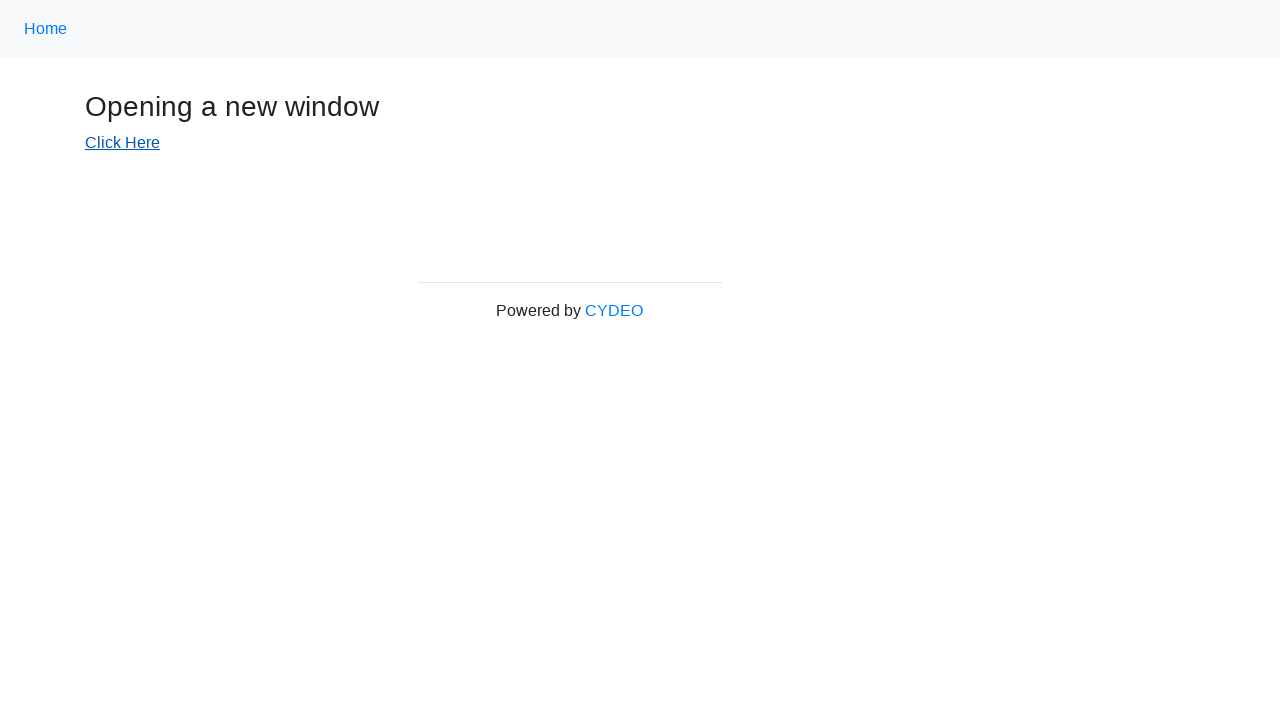

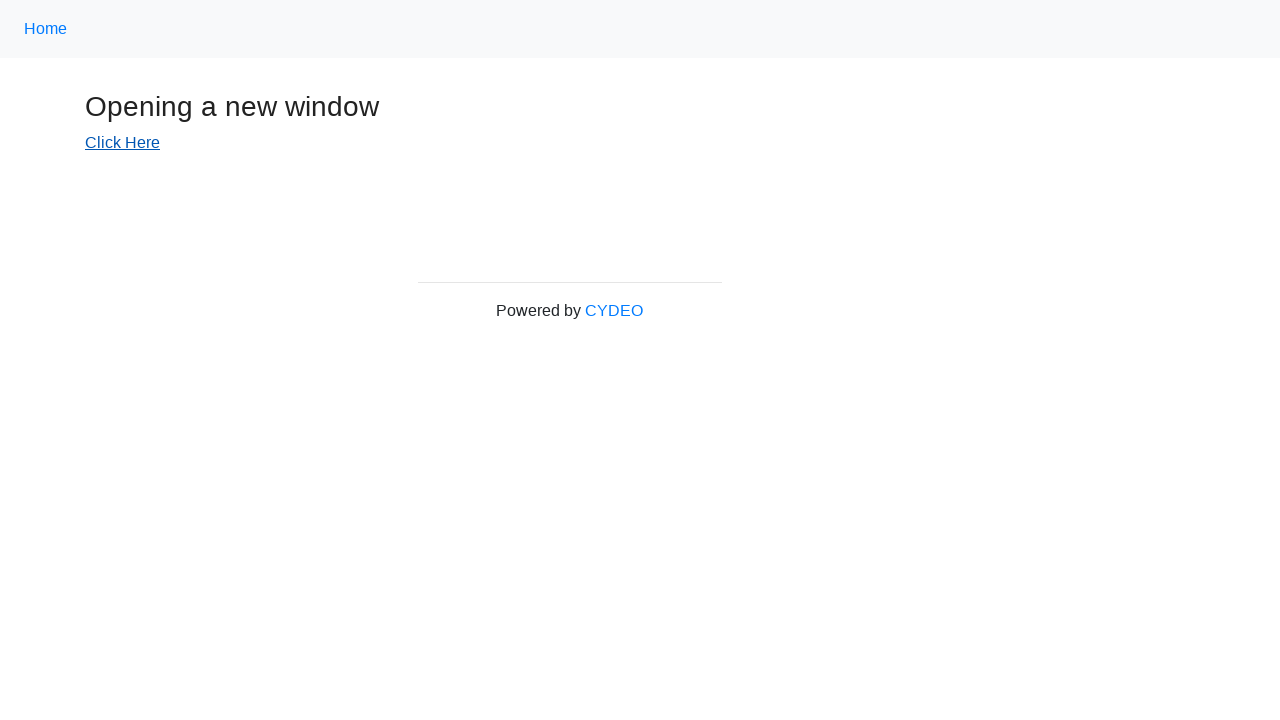